Tests the Ghana tax calculator by filling in salary, allowances, and tax relief fields, then verifying that the calculated net income result is displayed.

Starting URL: https://kessir.github.io/taxcalculatorgh/

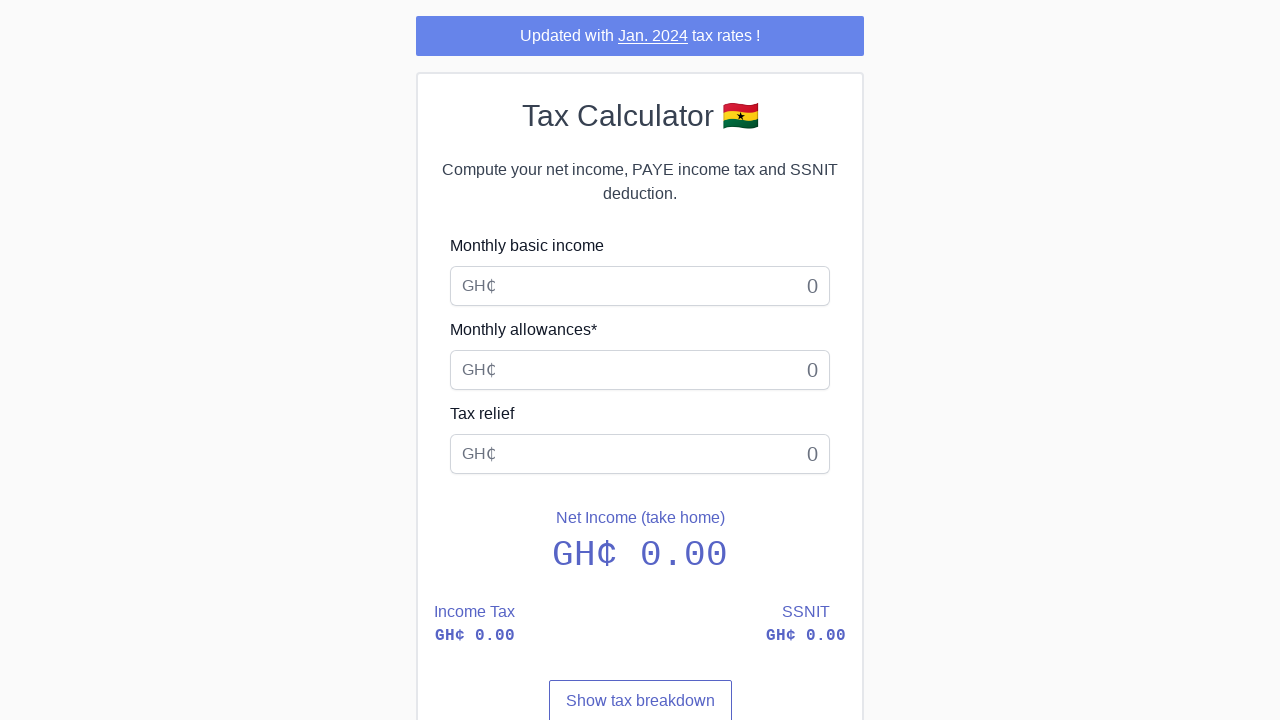

Waited for page to load (networkidle)
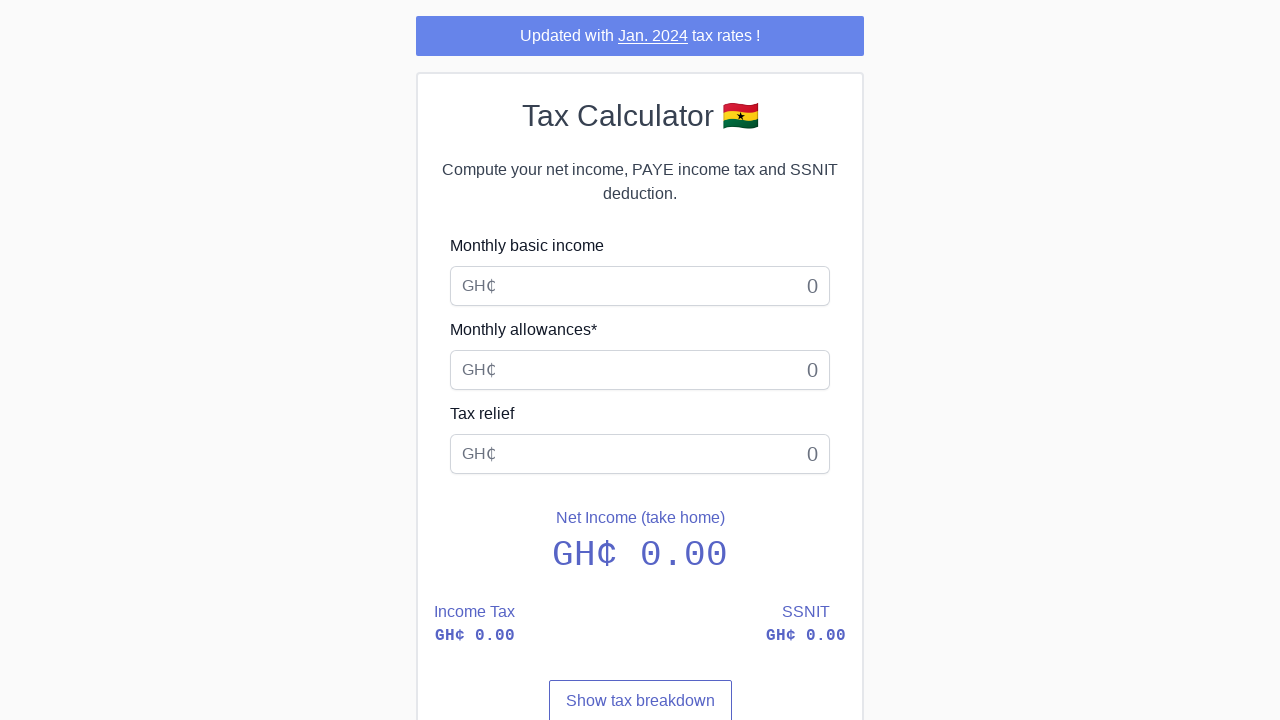

Filled gross income field with 8000 on input#gross-income
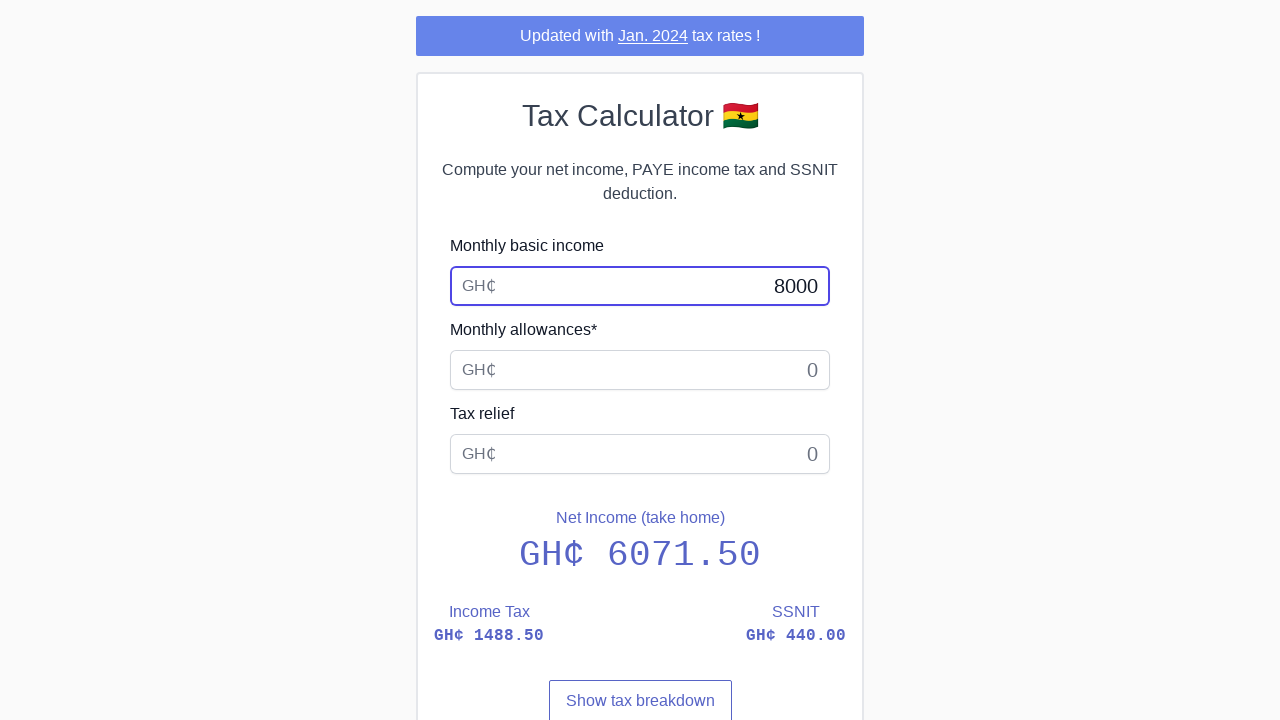

Filled allowances field with 1000 on input#allowances
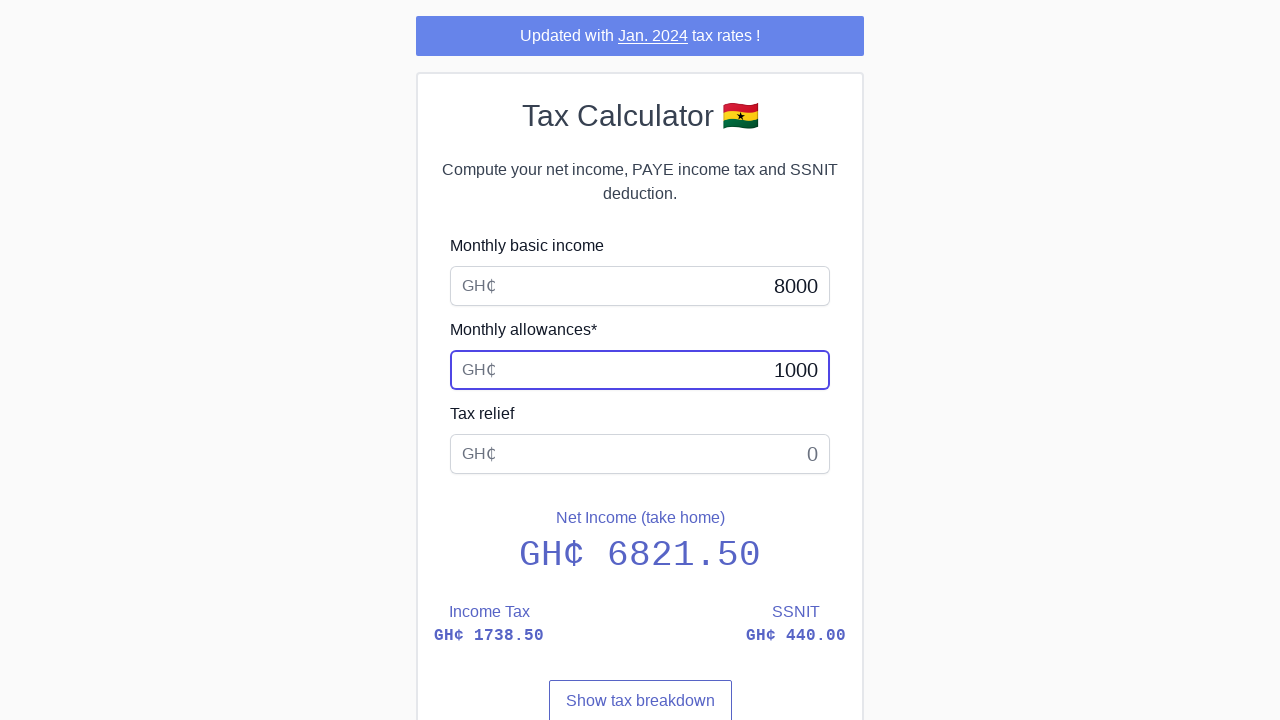

Filled tax relief field with 200 on input#tax-relief
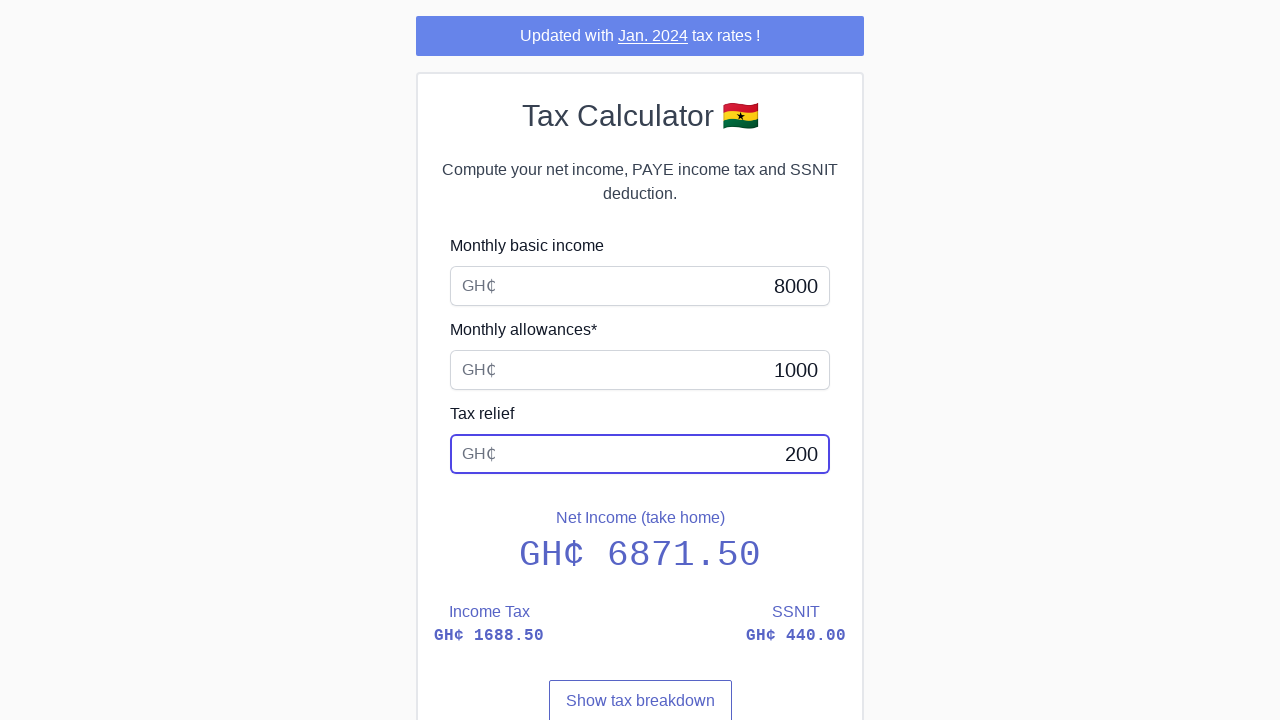

Clicked on page to trigger calculation at (640, 360) on body
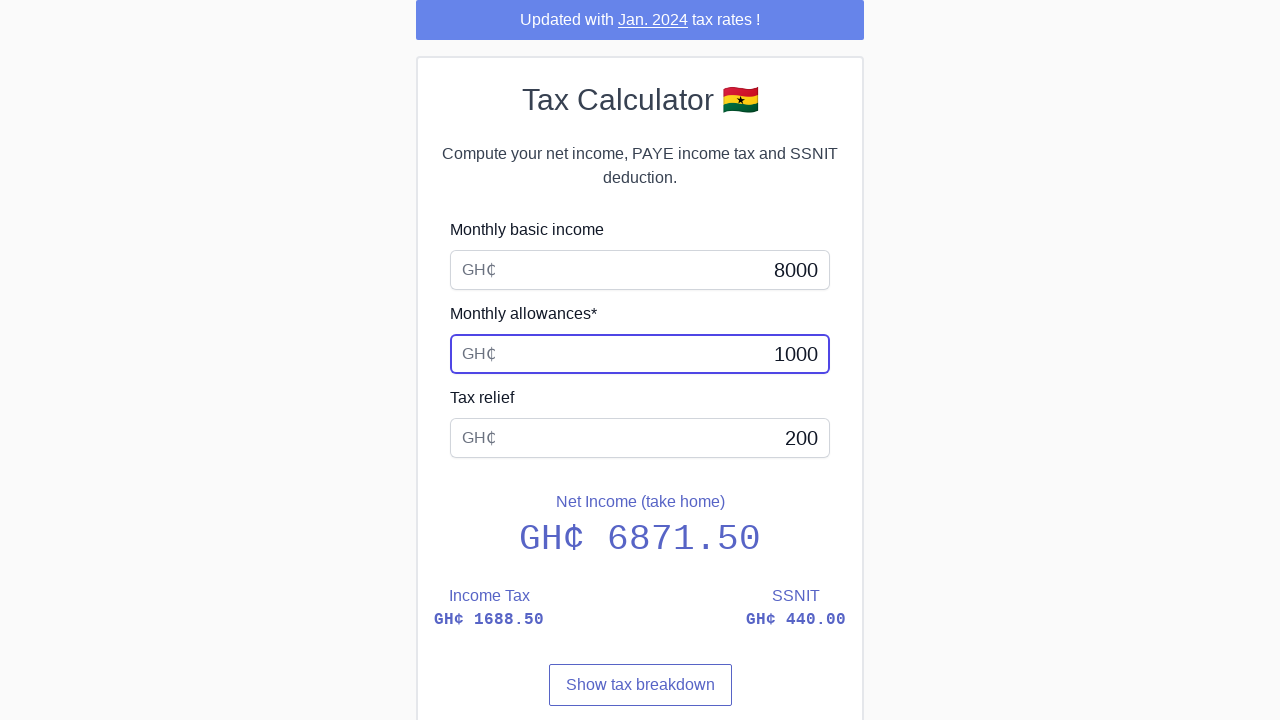

Results section appeared with calculated net income
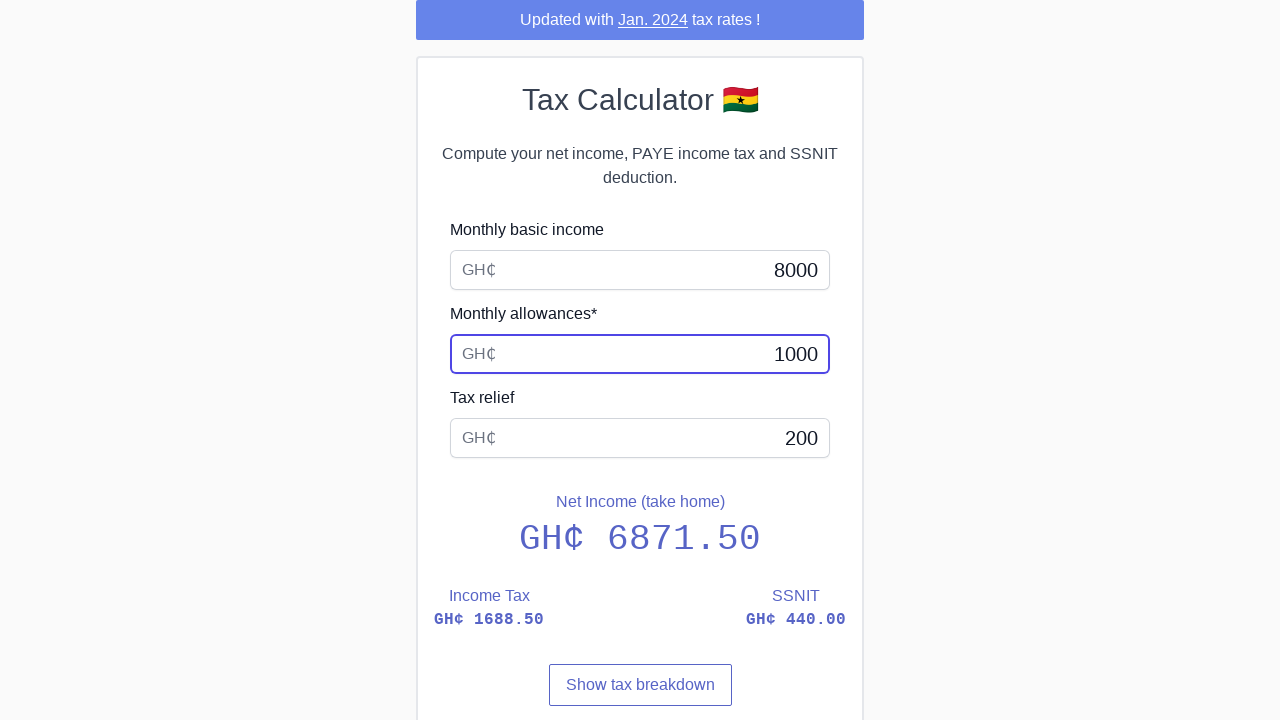

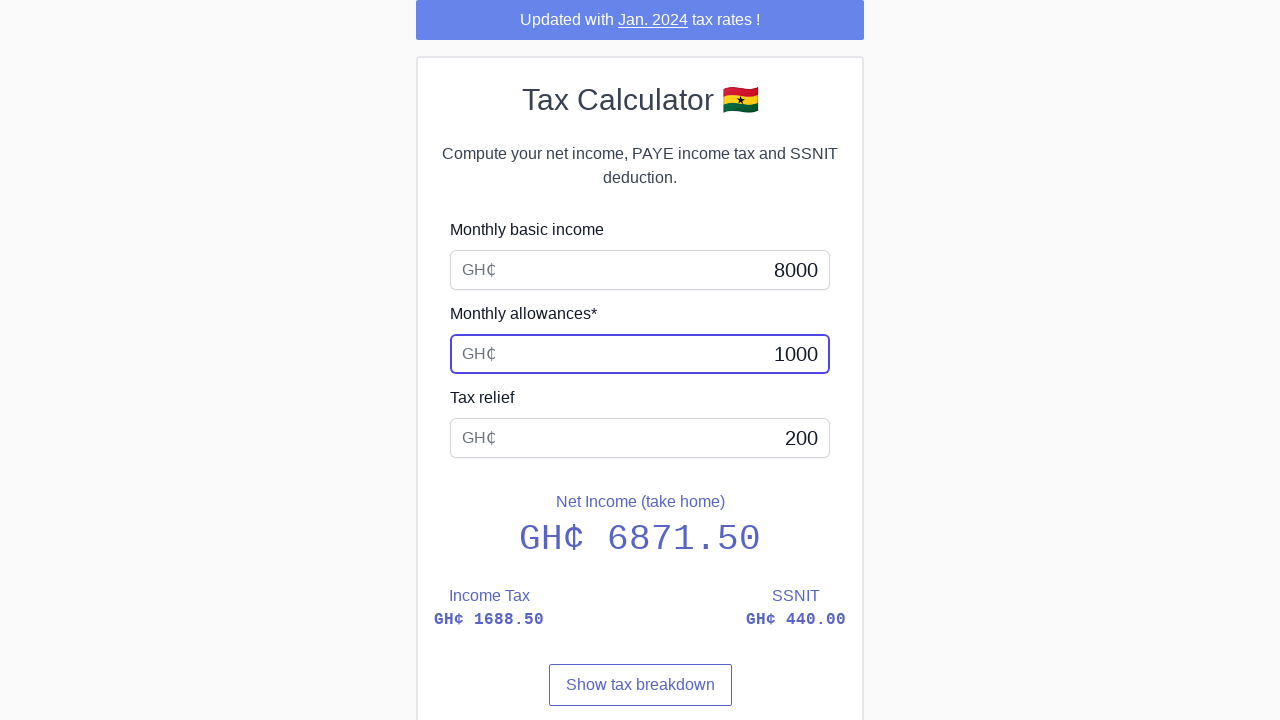